Tests dynamic page loading where the target element is initially hidden on the page, clicking Start button triggers a loading bar, then the hidden element becomes visible.

Starting URL: http://the-internet.herokuapp.com/dynamic_loading/1

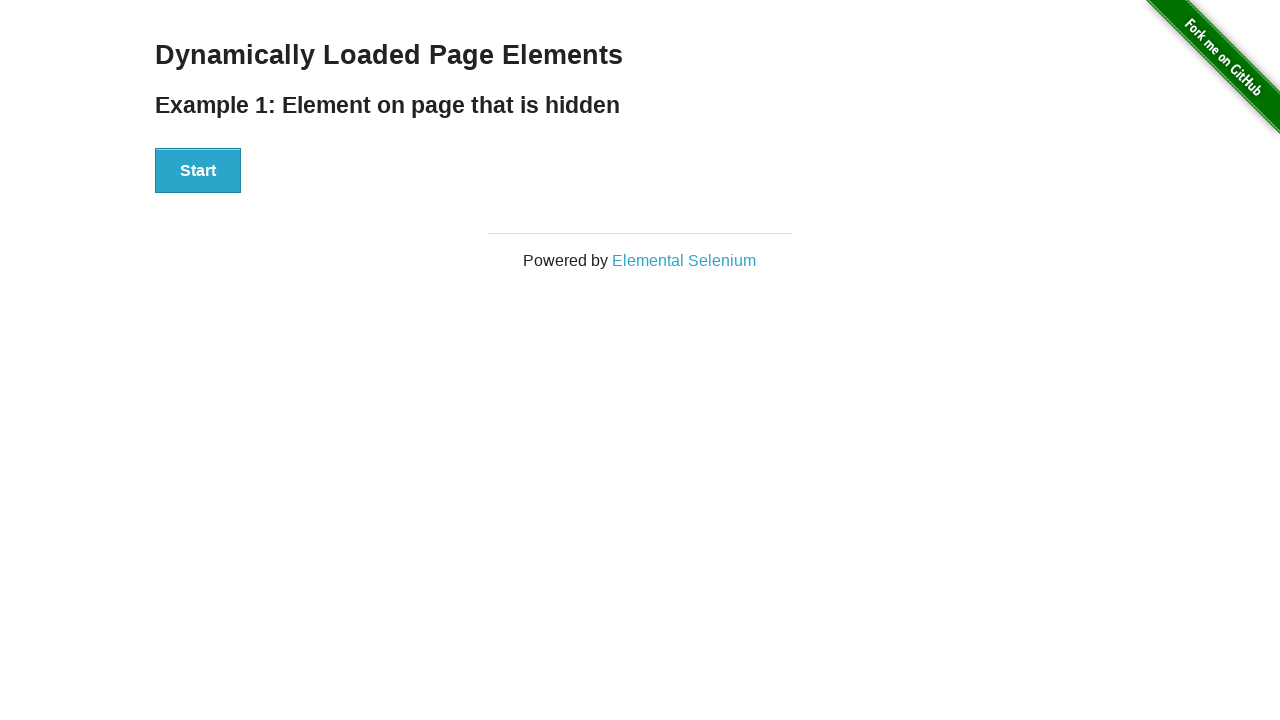

Clicked Start button to trigger dynamic loading at (198, 171) on #start button
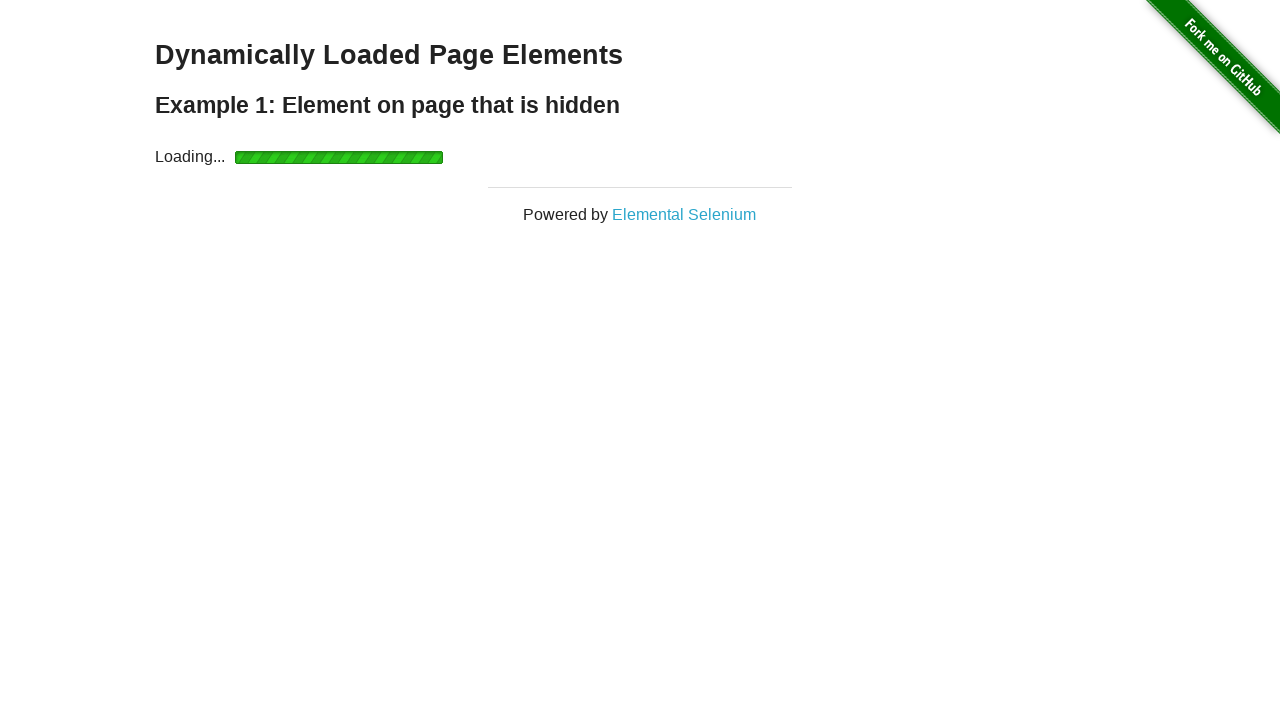

Waited for finish element to become visible after loading bar completed
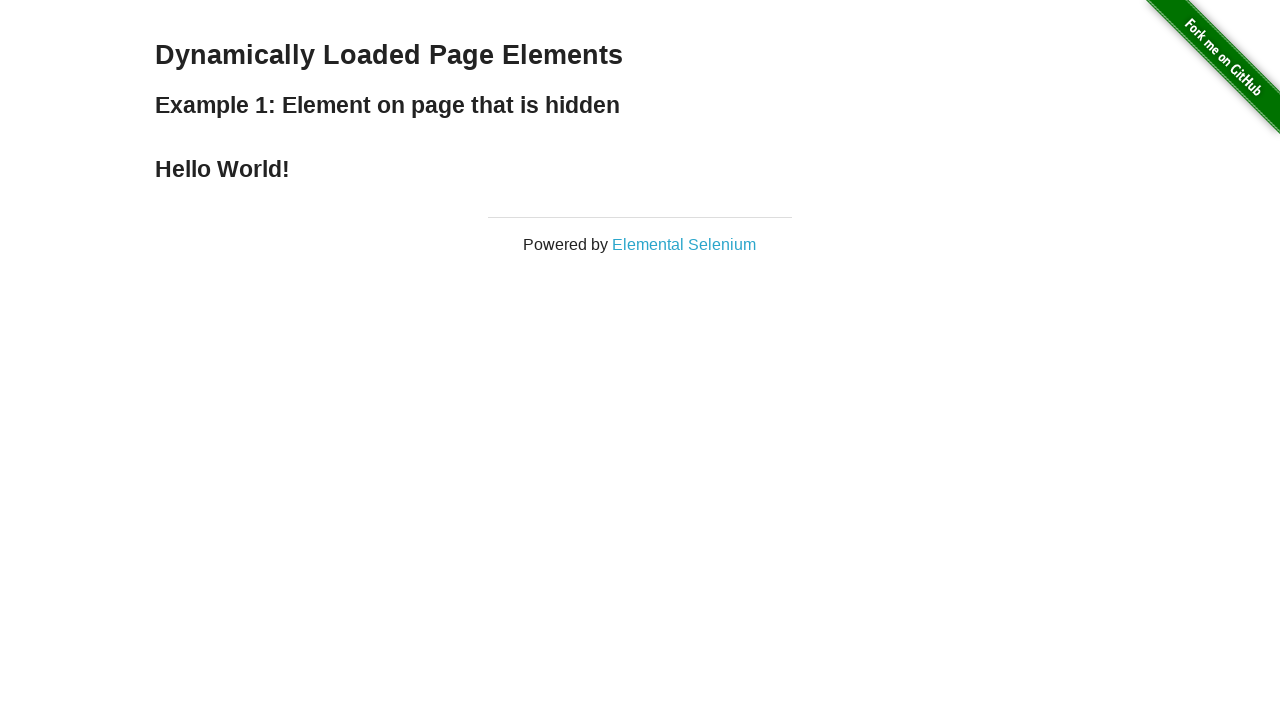

Verified that the finish element is visible
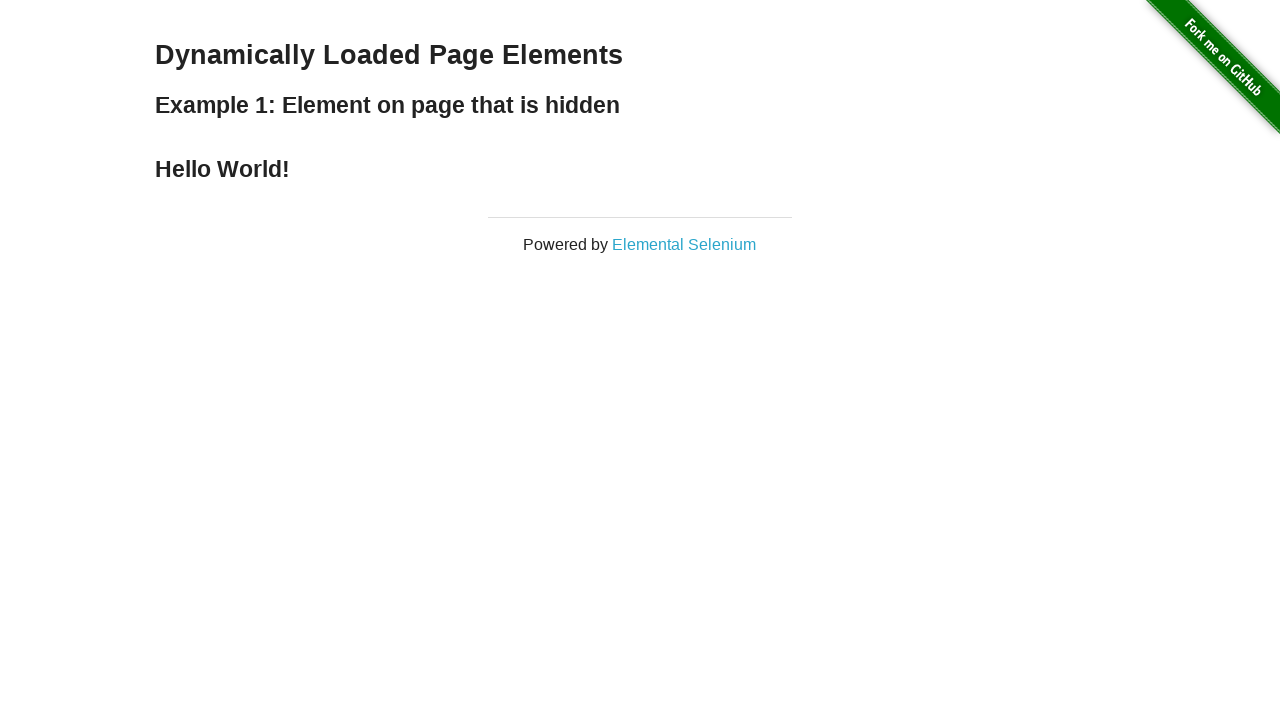

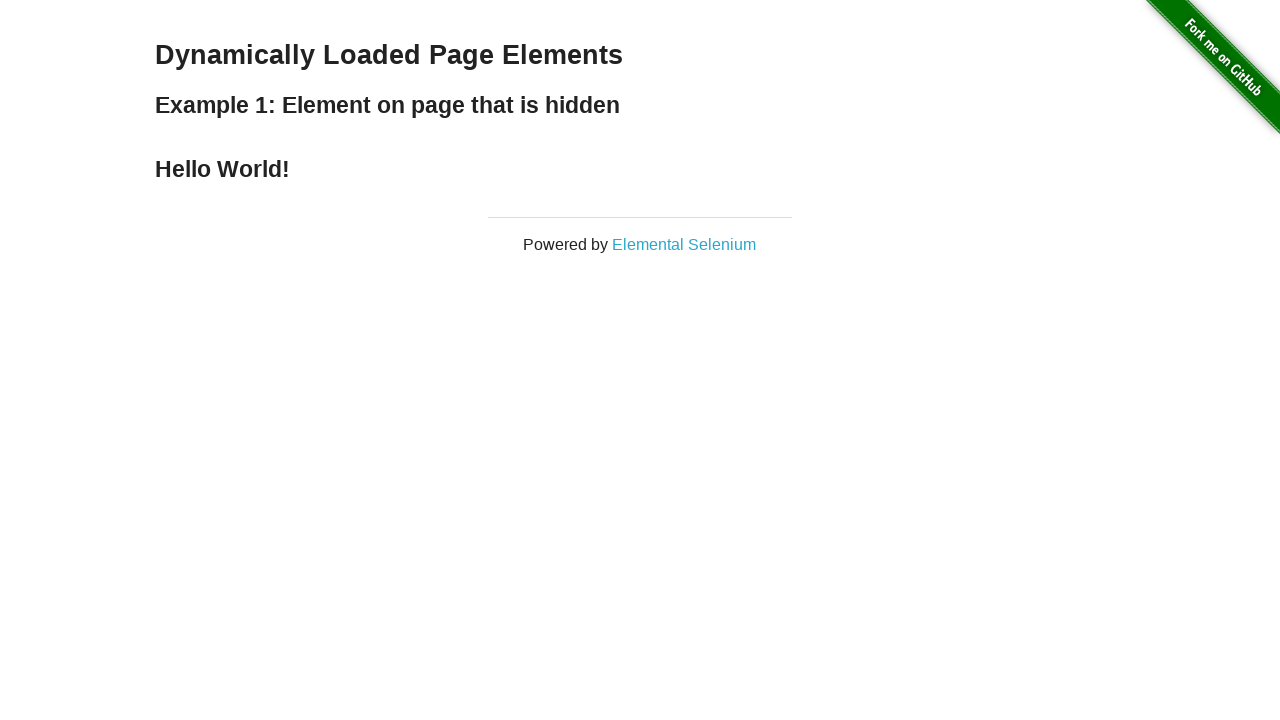